Navigates to KTM India website and verifies the current URL matches the expected URL, testing for potential redirects.

Starting URL: https://www.ktmindia.com/

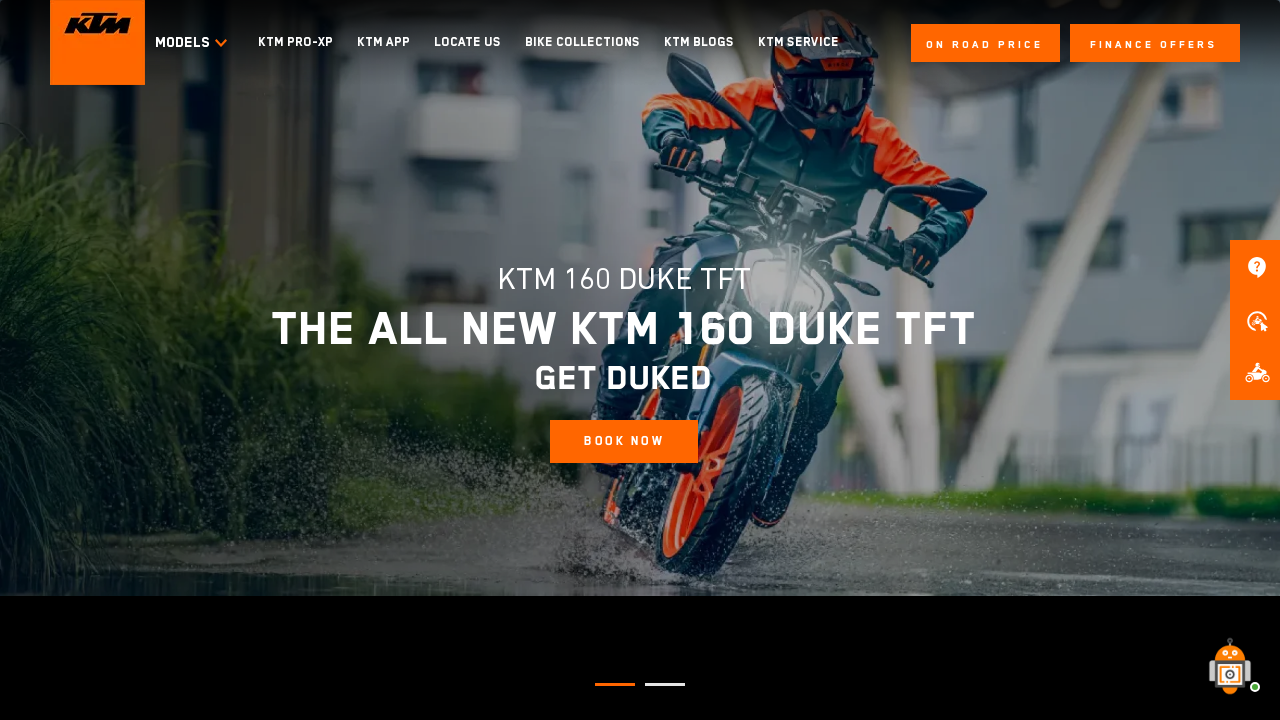

Waited for page to fully load (domcontentloaded)
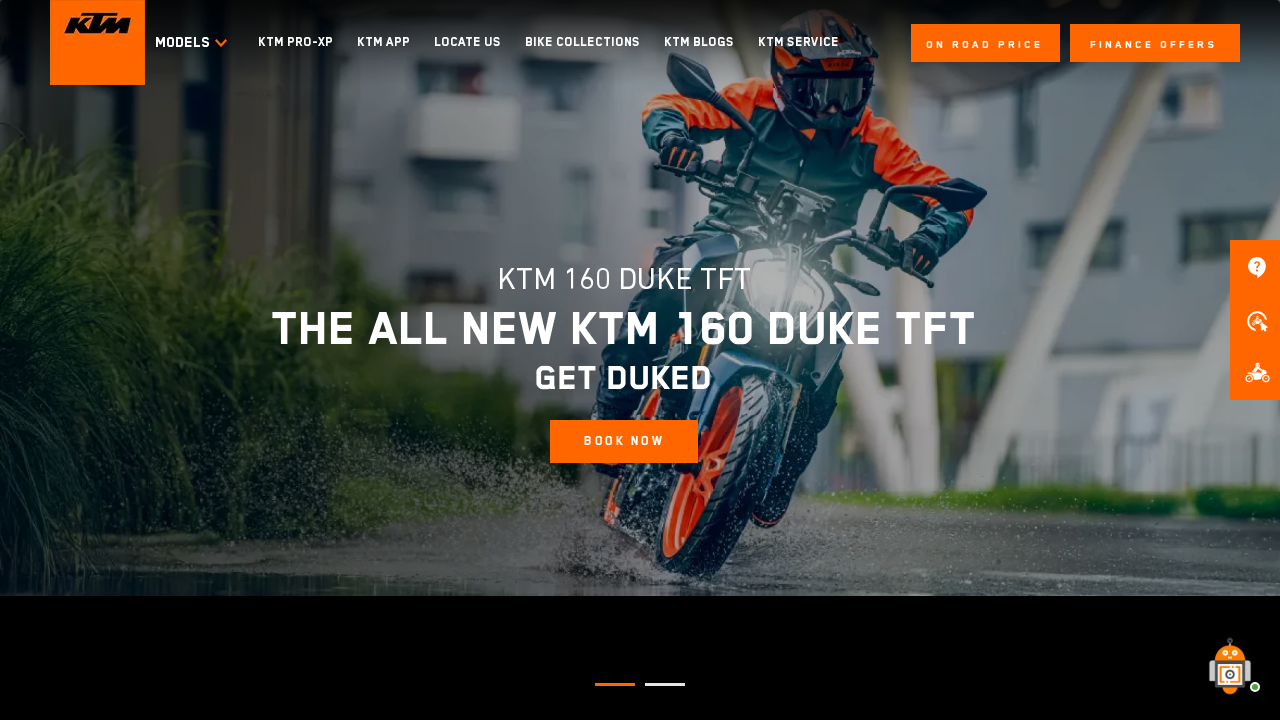

Retrieved current URL from page
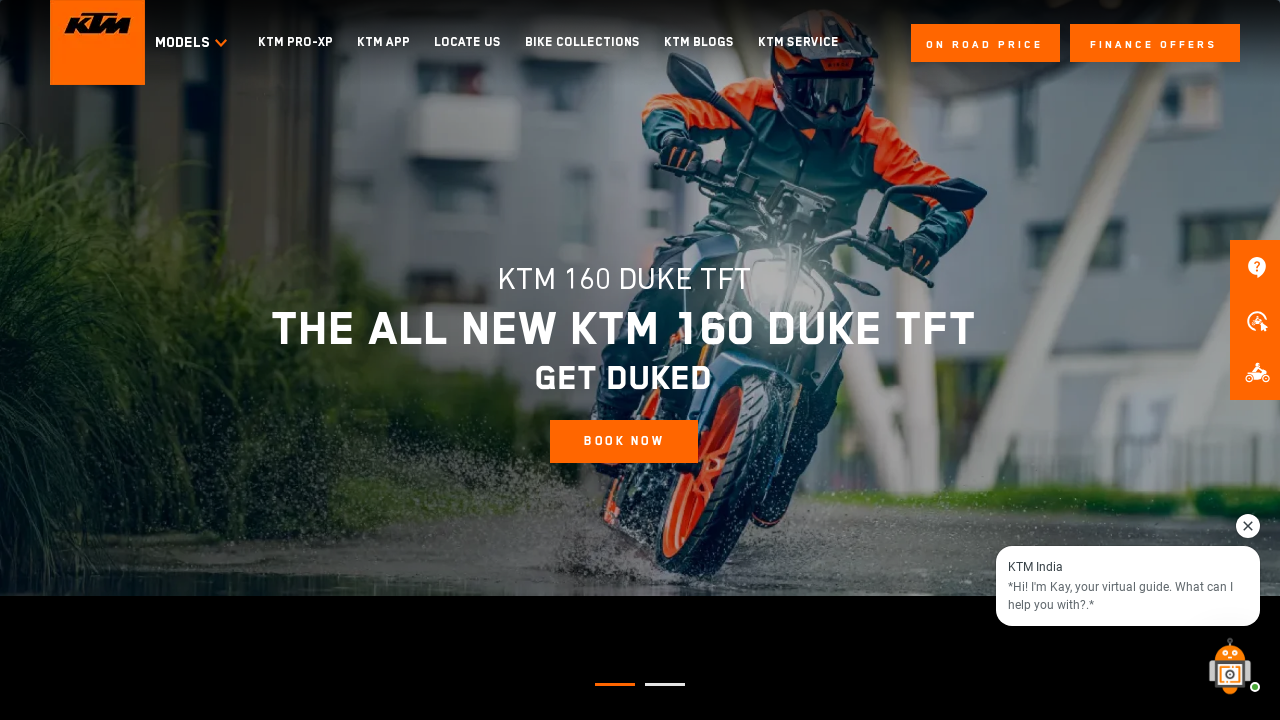

Set expected URL for verification
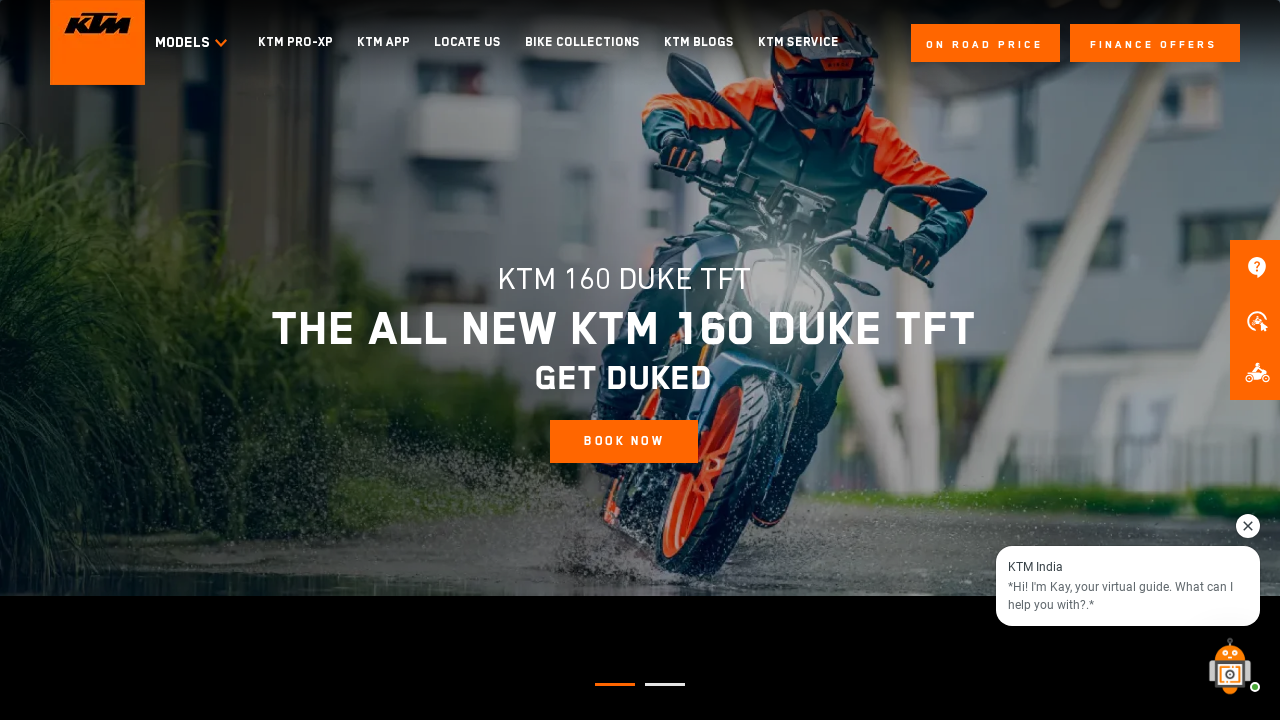

URL mismatch detected - Expected: https://www.ktmindia1.com/, Got: https://www.ktmindia.com/
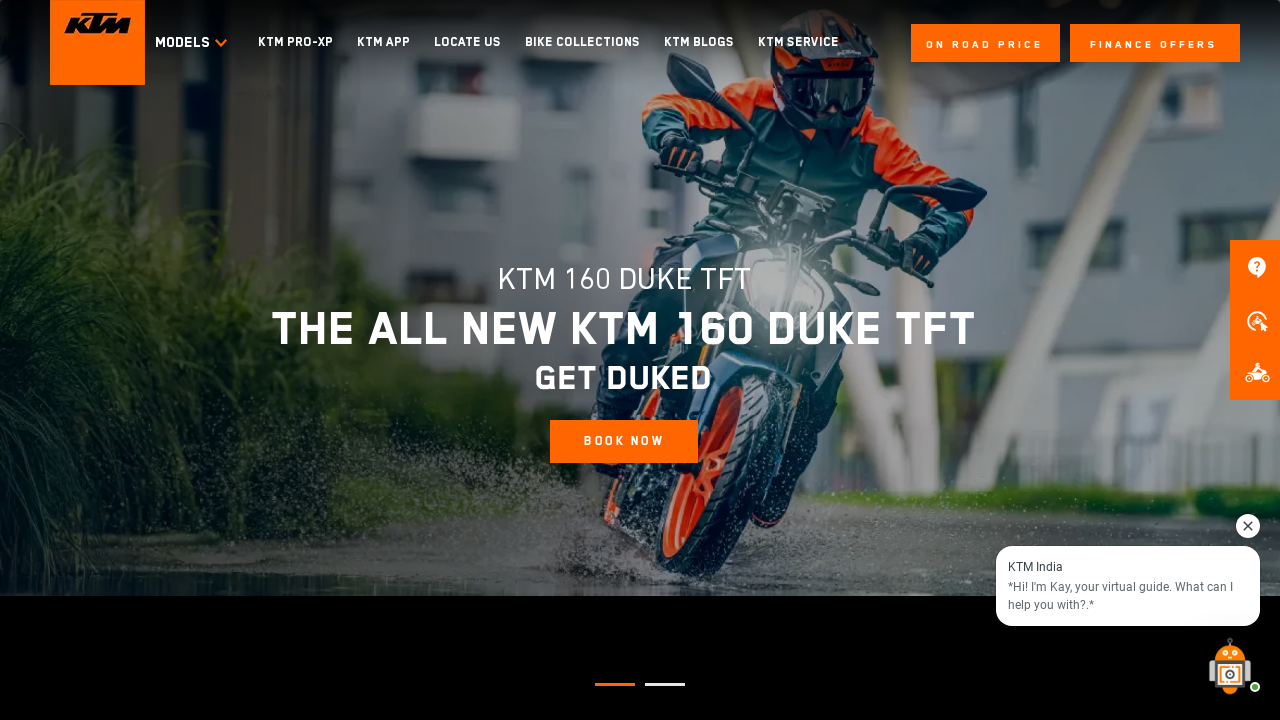

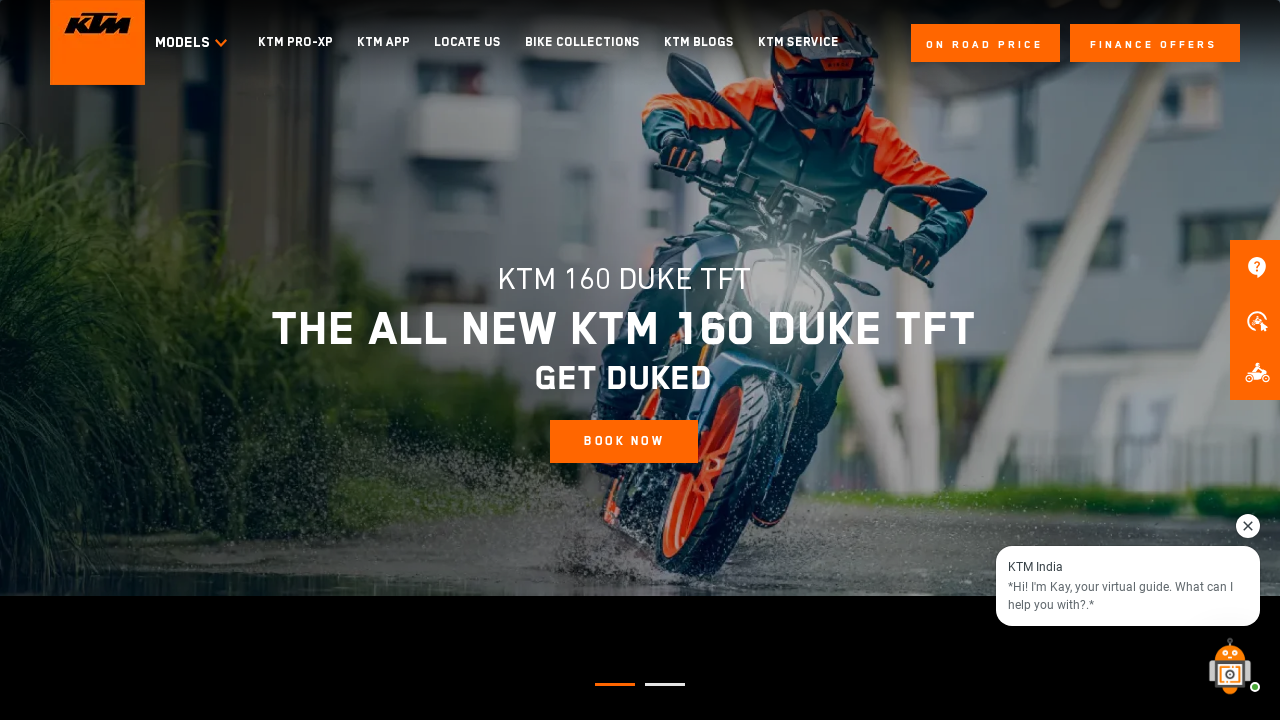